Navigates to DemoQA Elements page, clicks on Text Box menu item, clears the Full Name input, clicks Submit, and verifies that no Name output is displayed.

Starting URL: https://demoqa.com/elements

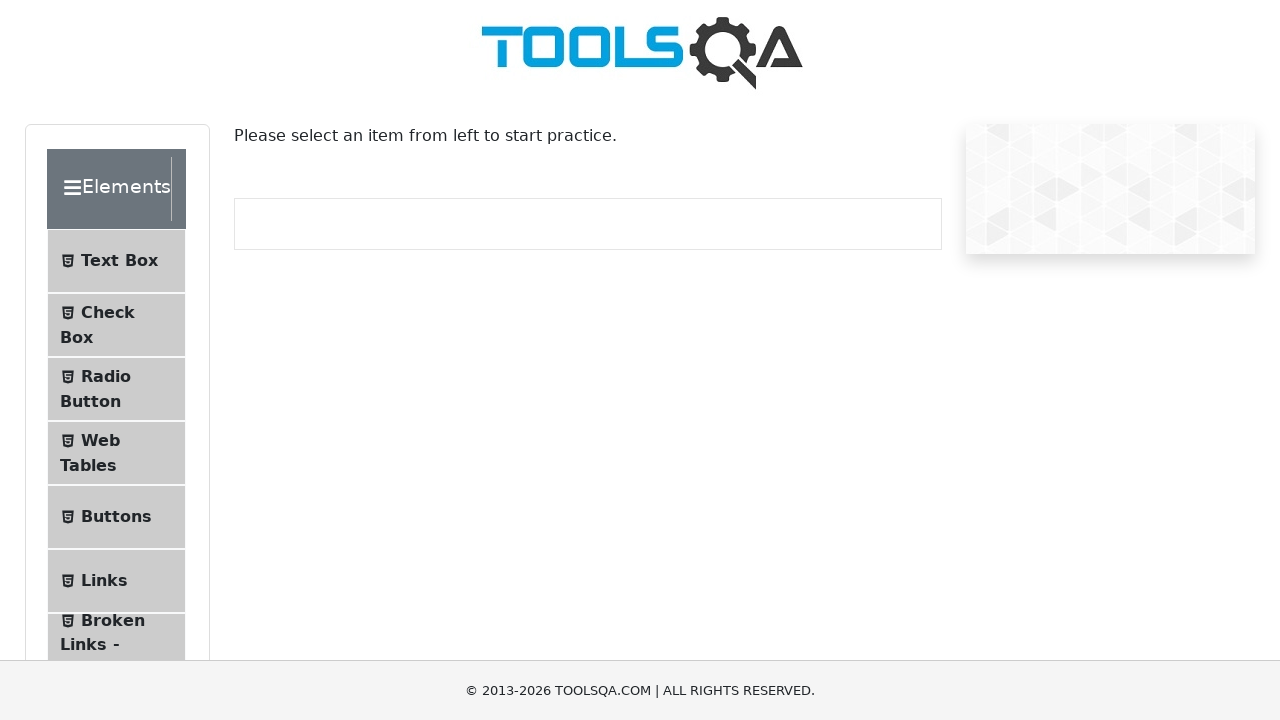

Clicked on Text Box menu item at (119, 261) on internal:text="Text Box"i
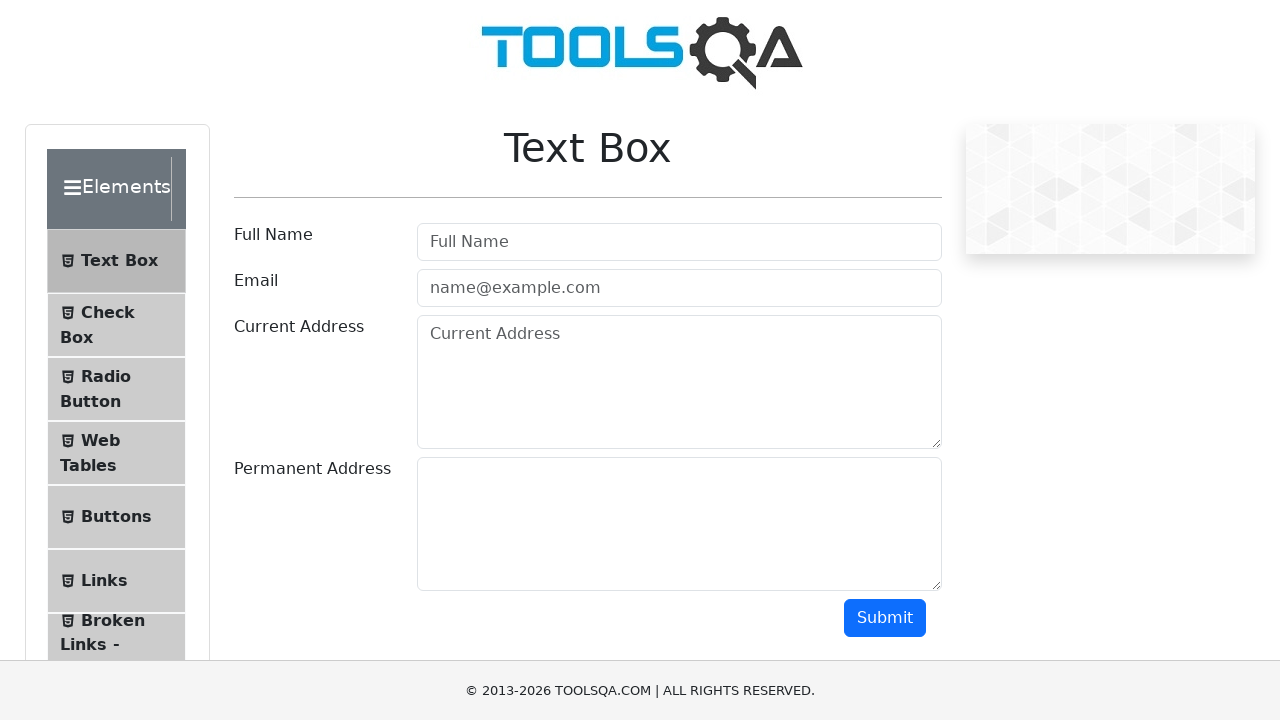

Navigated to text-box page
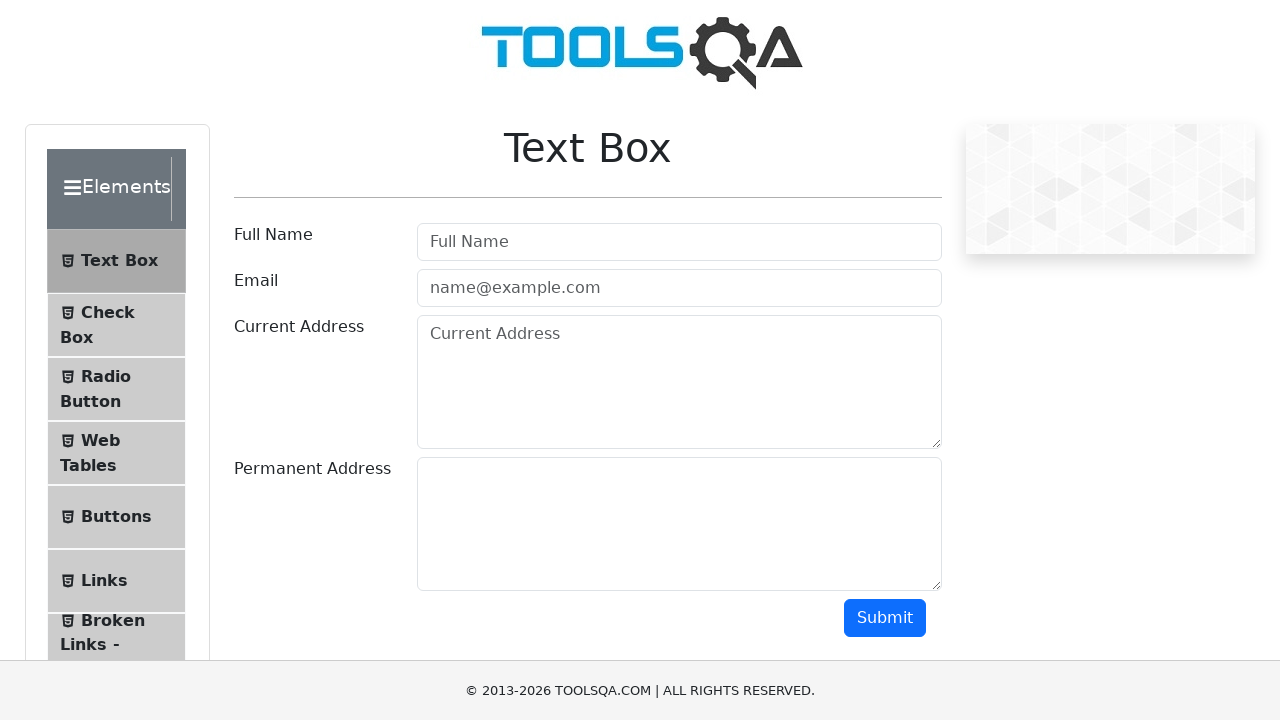

Cleared the Full Name input field on internal:attr=[placeholder="Full Name"i]
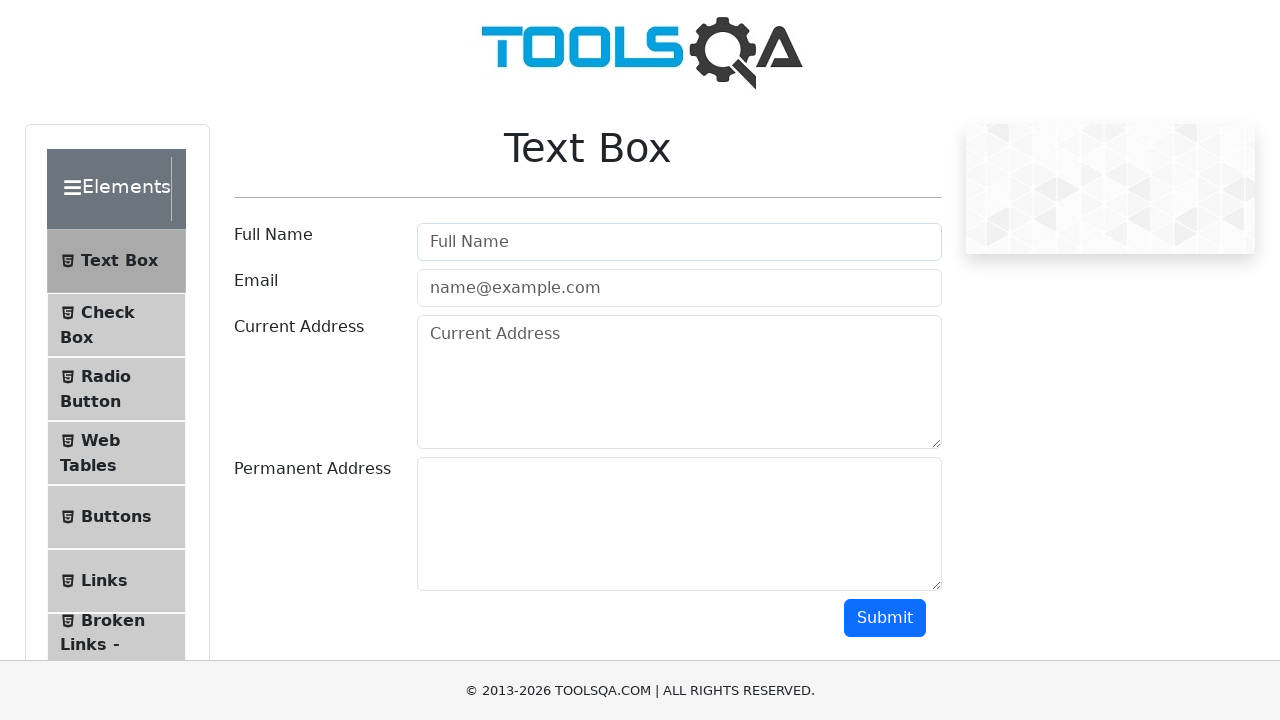

Clicked Submit button at (885, 618) on internal:role=button[name="Submit"i]
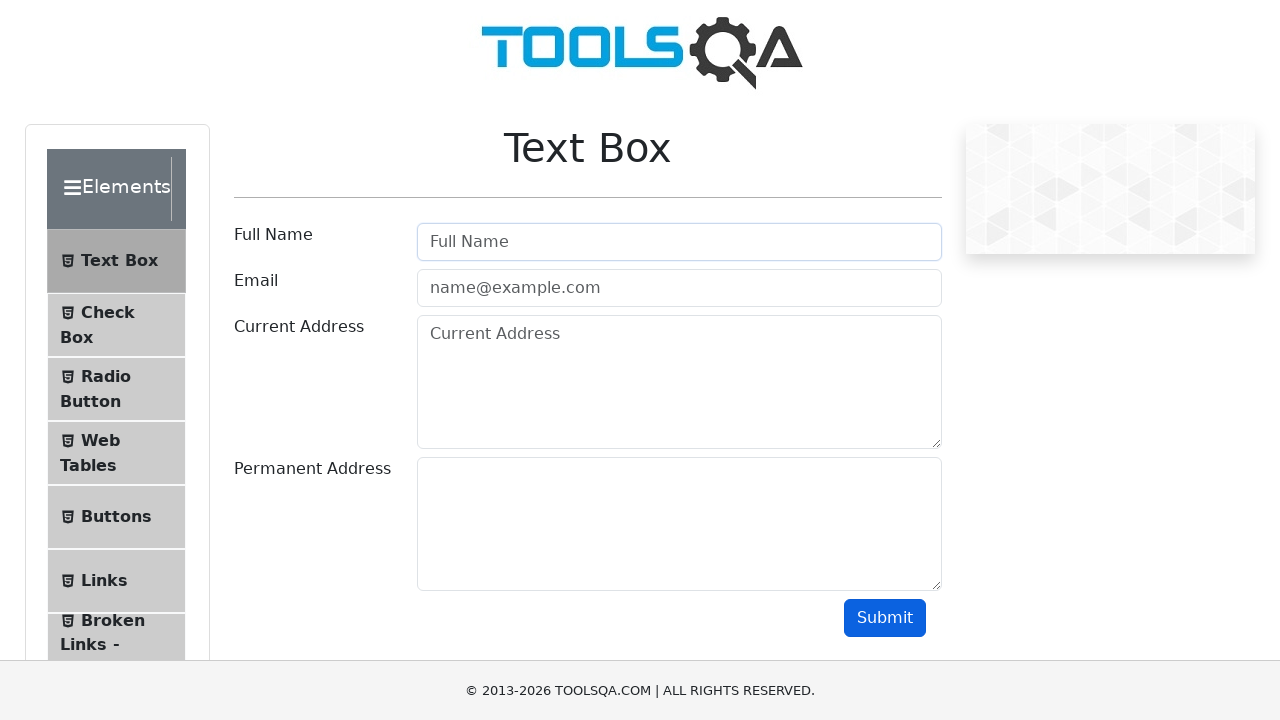

Verified that Name output is not displayed
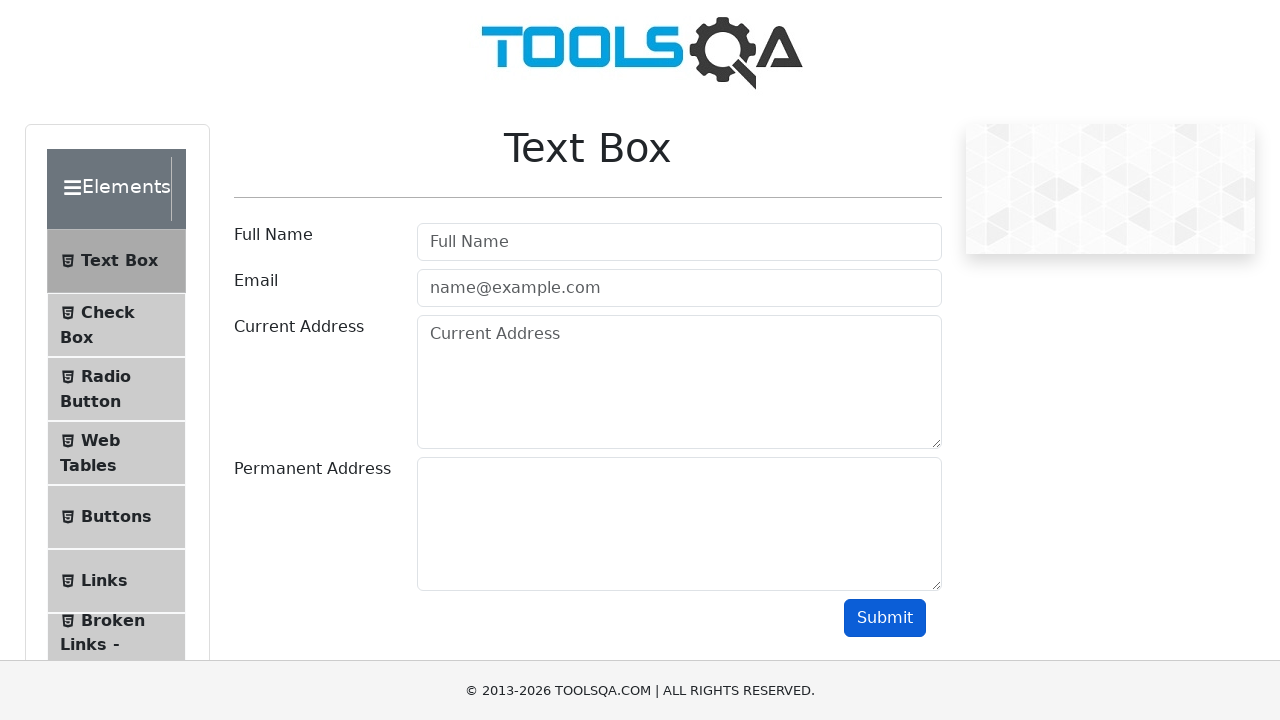

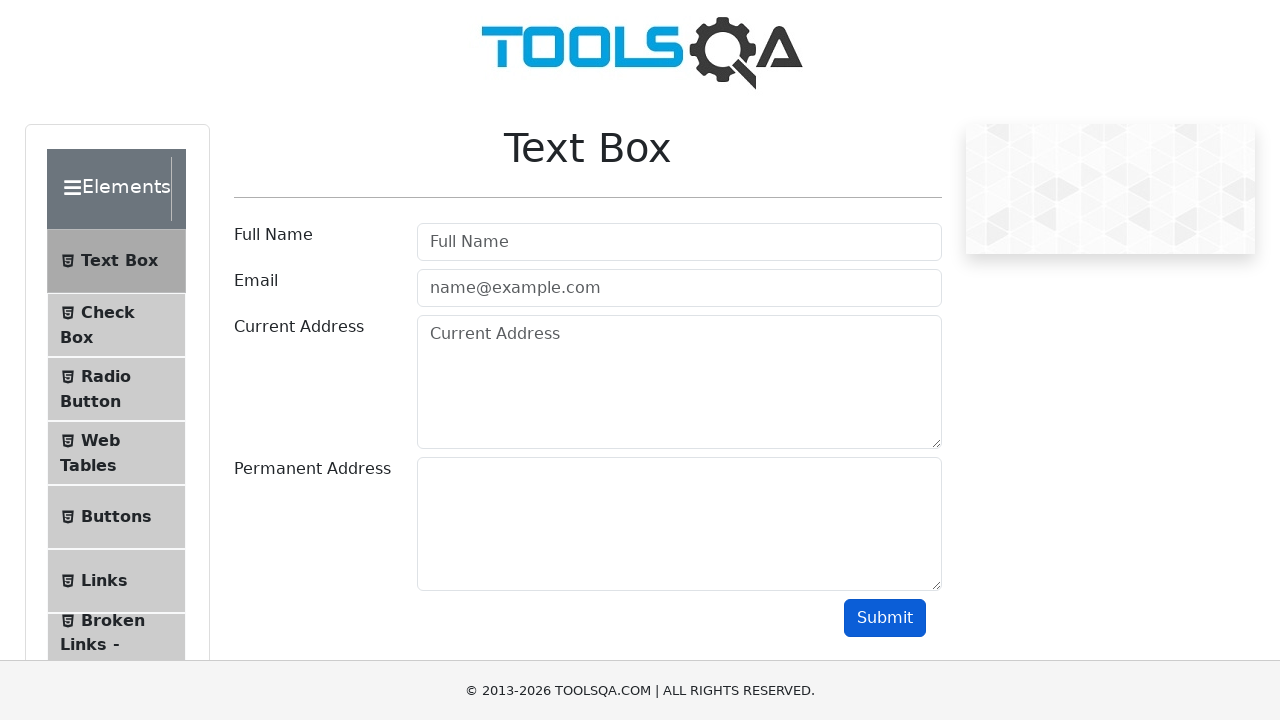